Tests JavaScript alert handling by clicking a button that triggers a JS alert and accepting it

Starting URL: https://the-internet.herokuapp.com/javascript_alerts

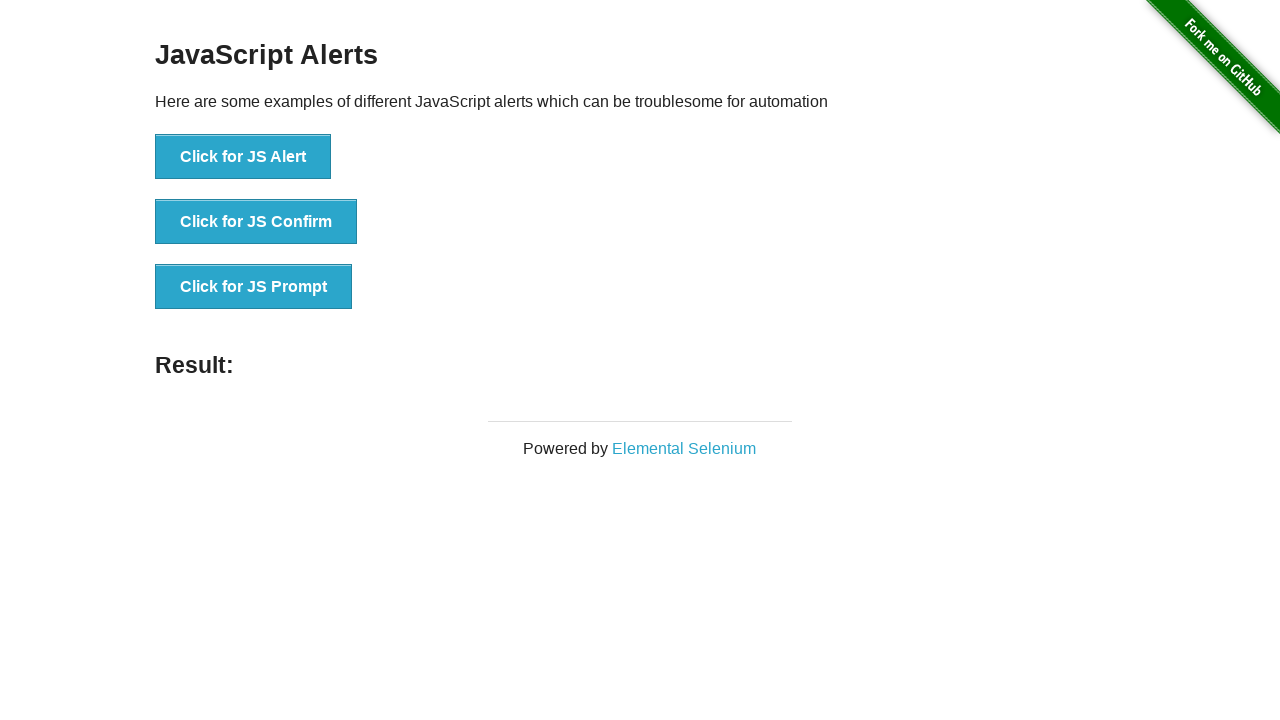

Clicked button to trigger JavaScript alert at (243, 157) on [onclick="jsAlert()"]
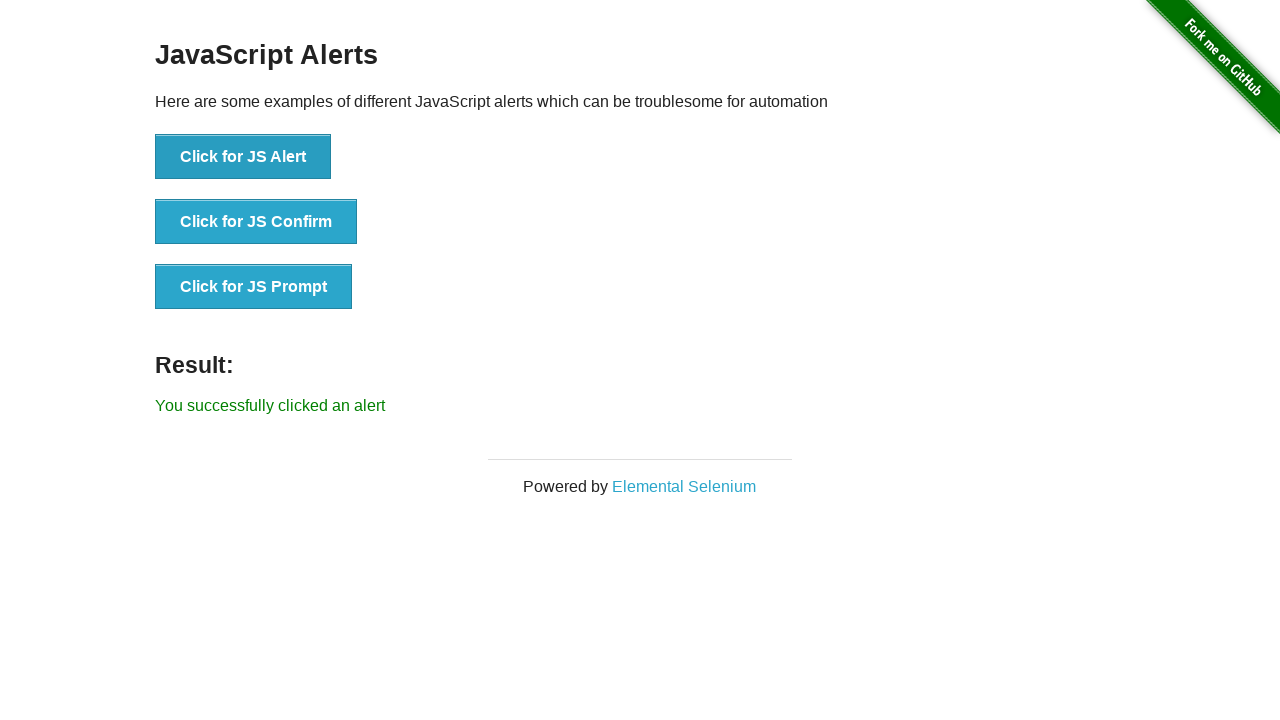

Set up dialog handler to accept alert
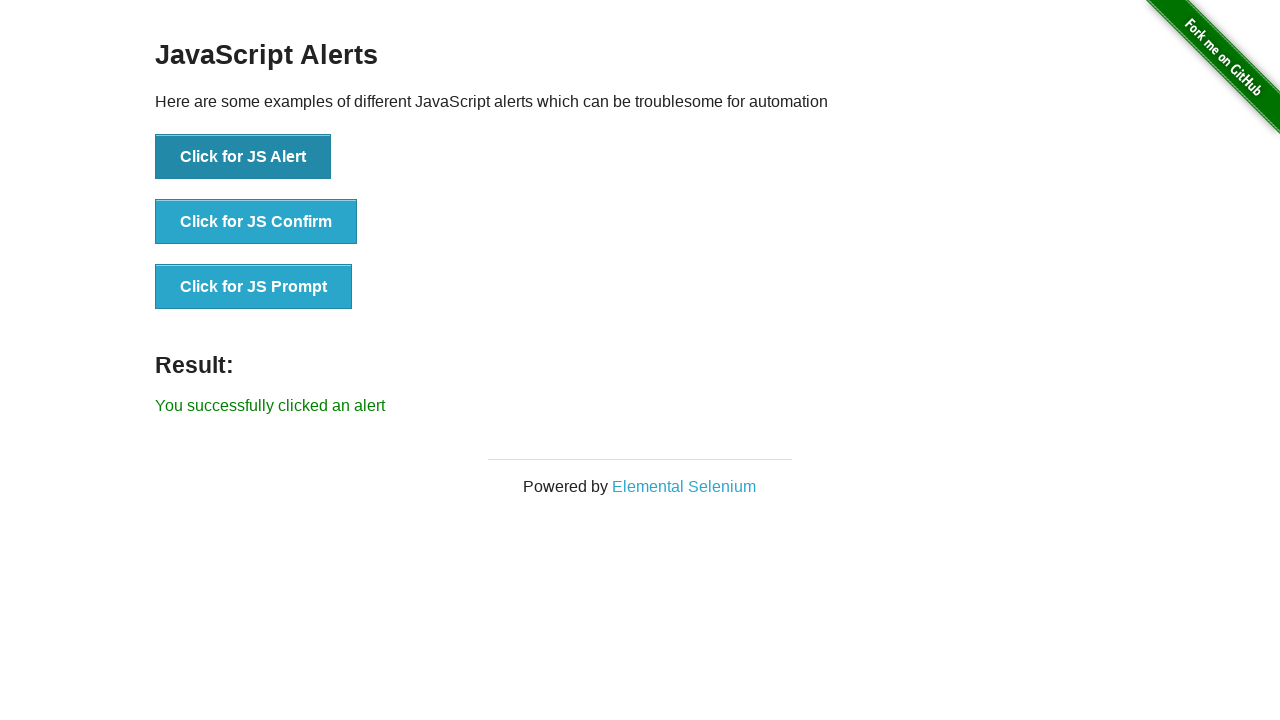

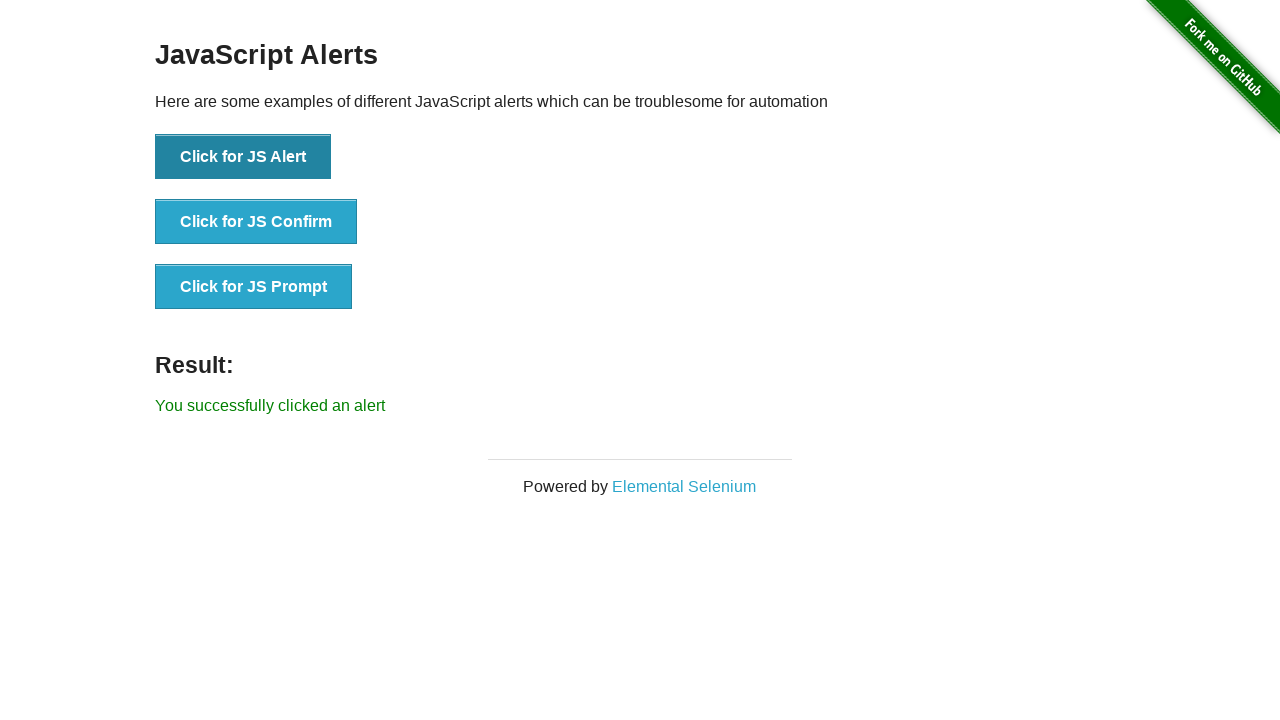